Navigates to a calculator page and counts all links on the page

Starting URL: http://www.calculator.net/percent-calculator.html

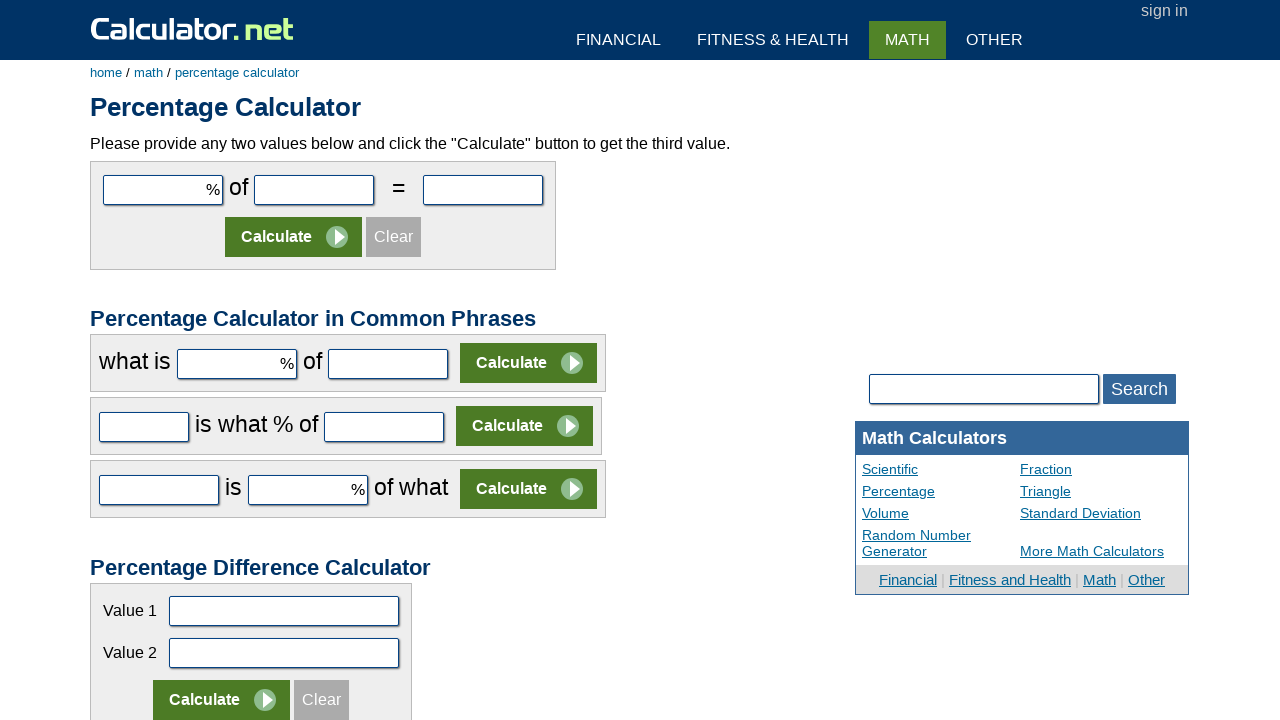

Navigated to percent calculator page and waited for network to be idle
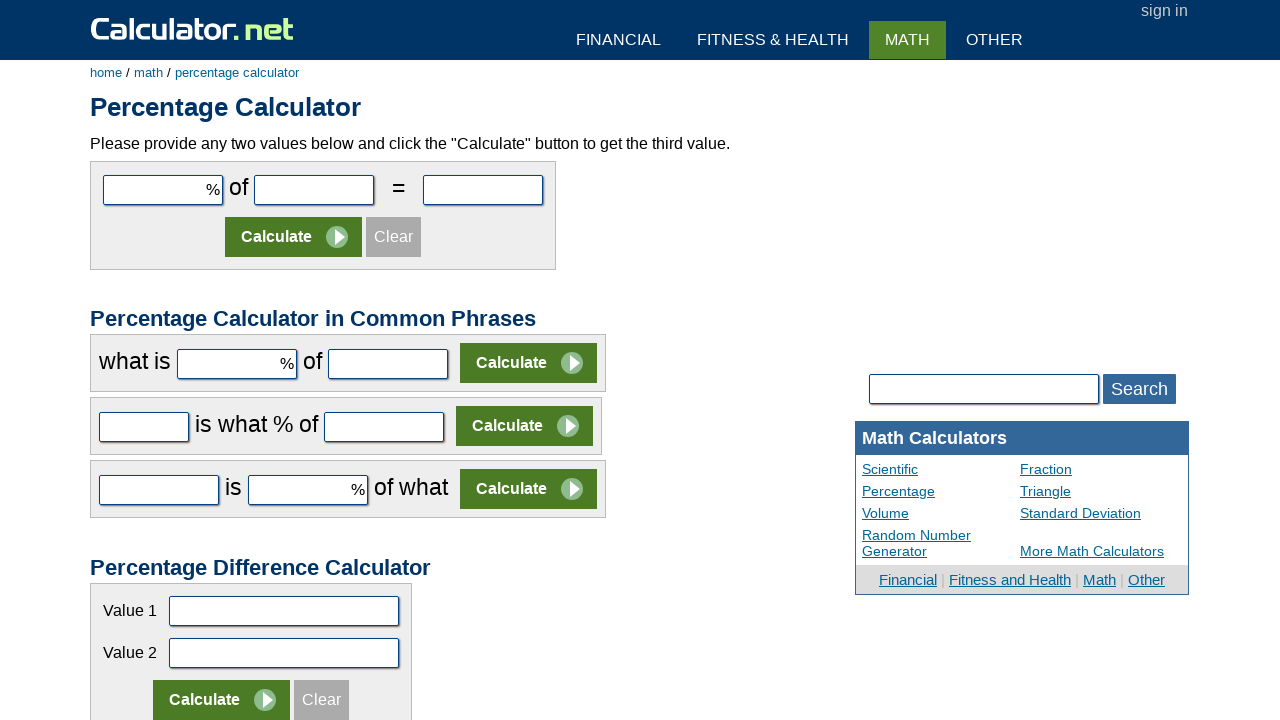

Retrieved all links from the page - found 30 links total
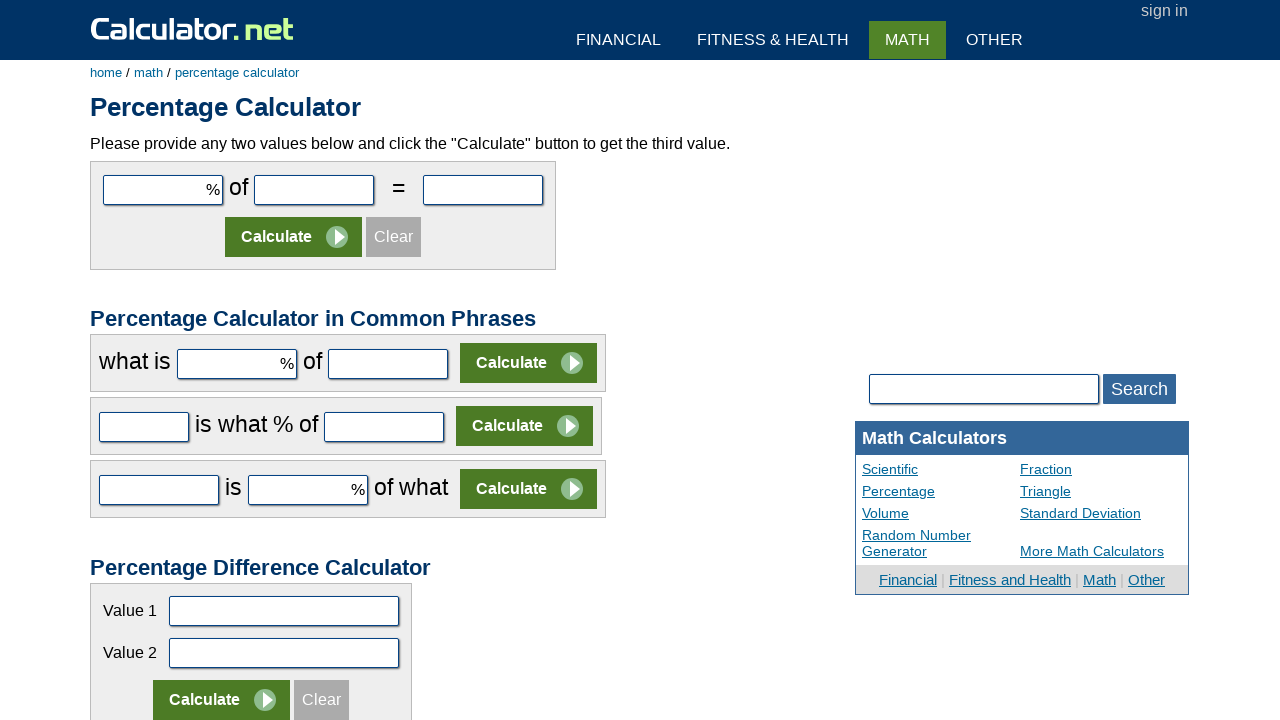

Retrieved text content of Link#0: 
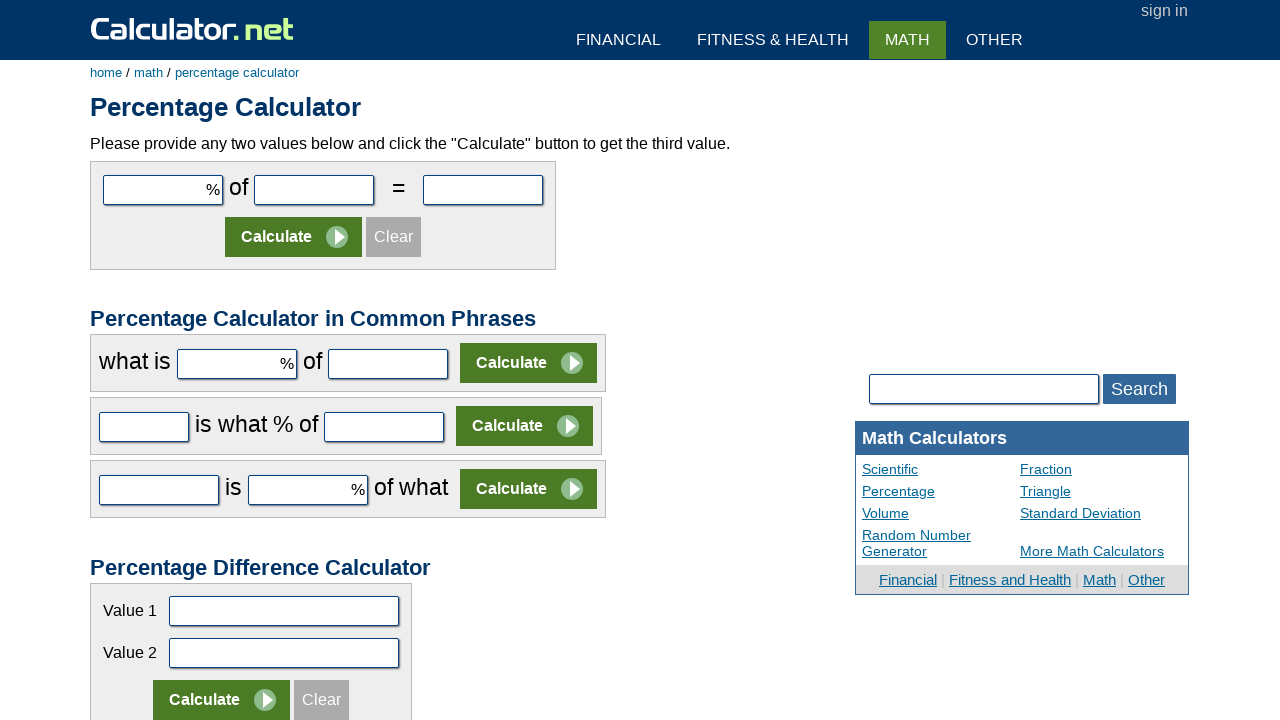

Retrieved text content of Link#1: sign in
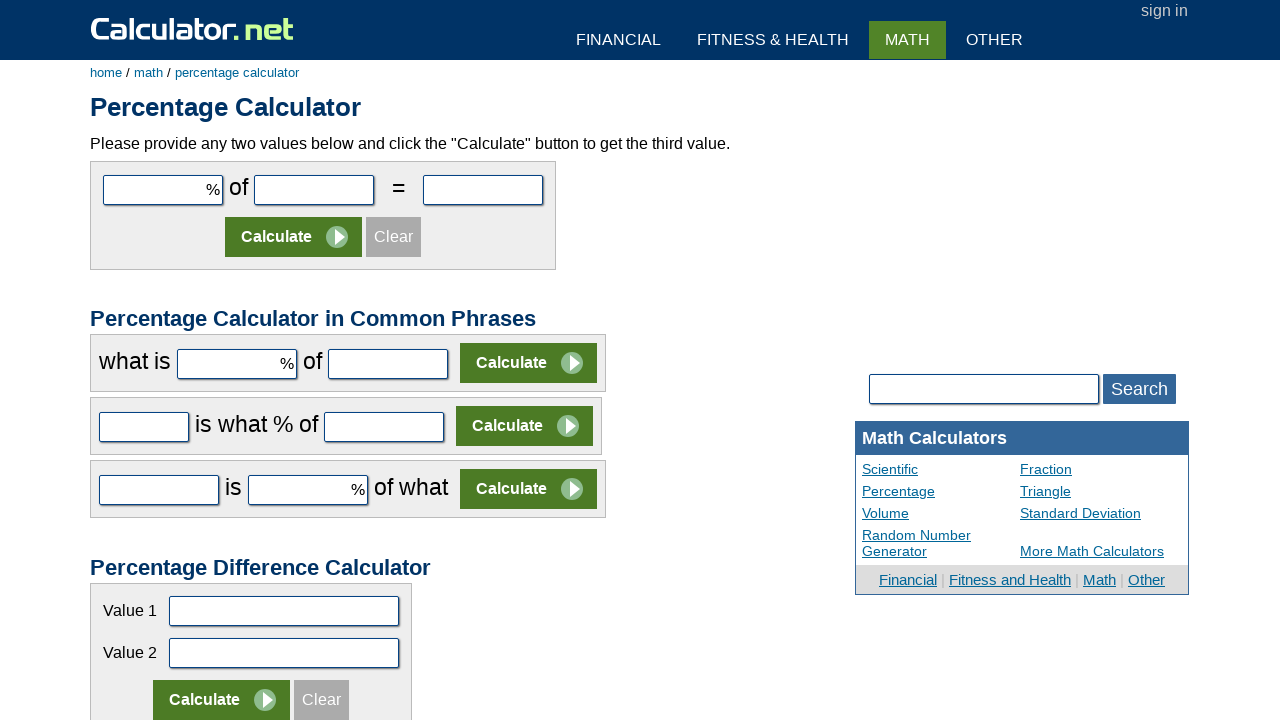

Retrieved text content of Link#2: home
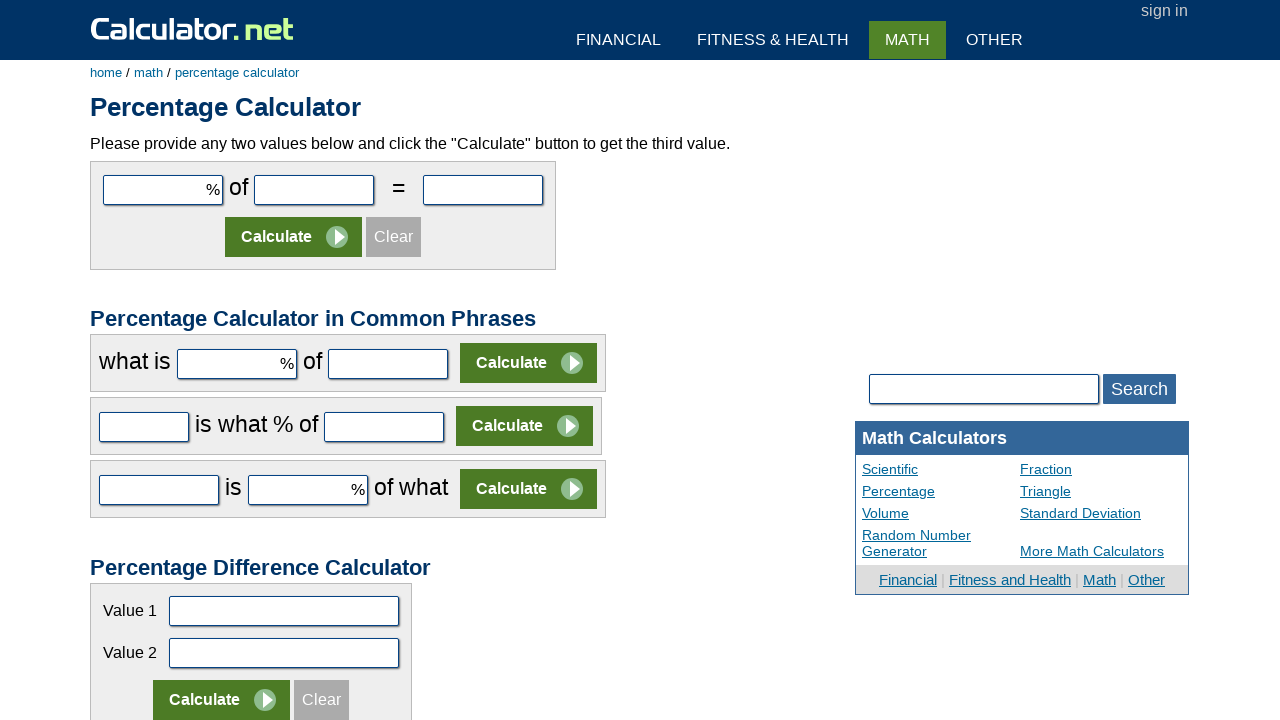

Retrieved text content of Link#3: math
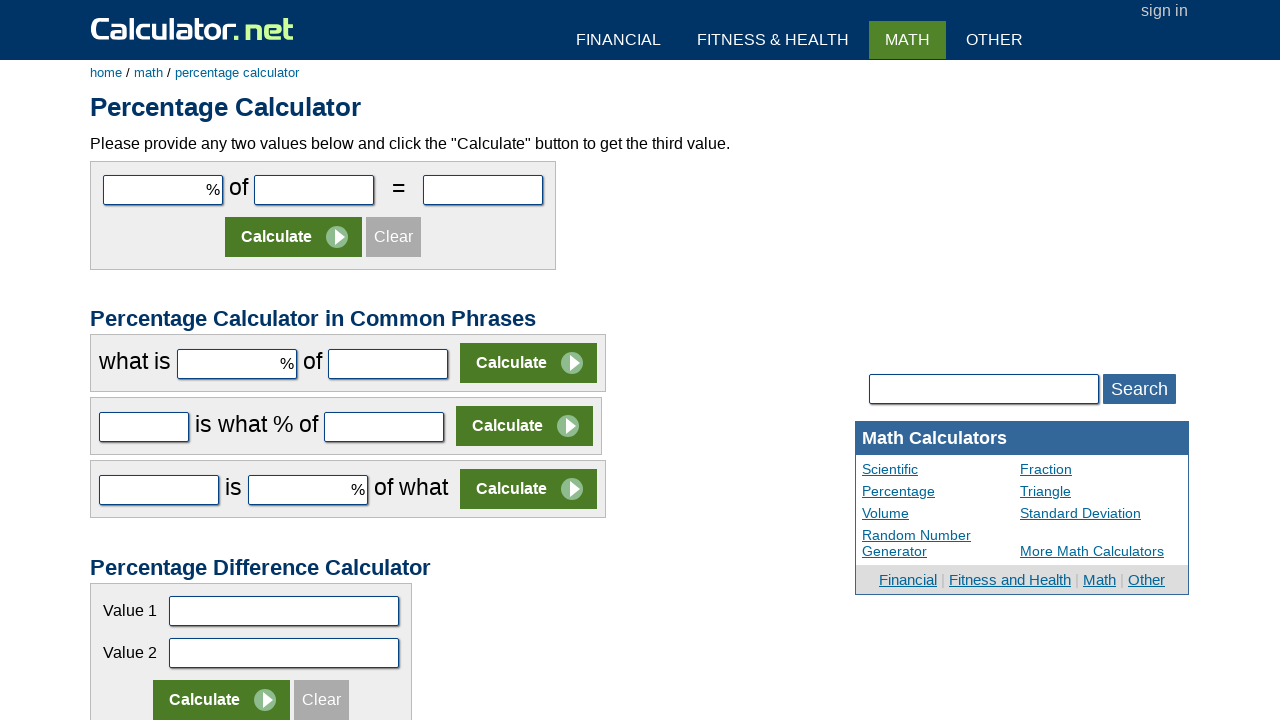

Retrieved text content of Link#4: percentage calculator
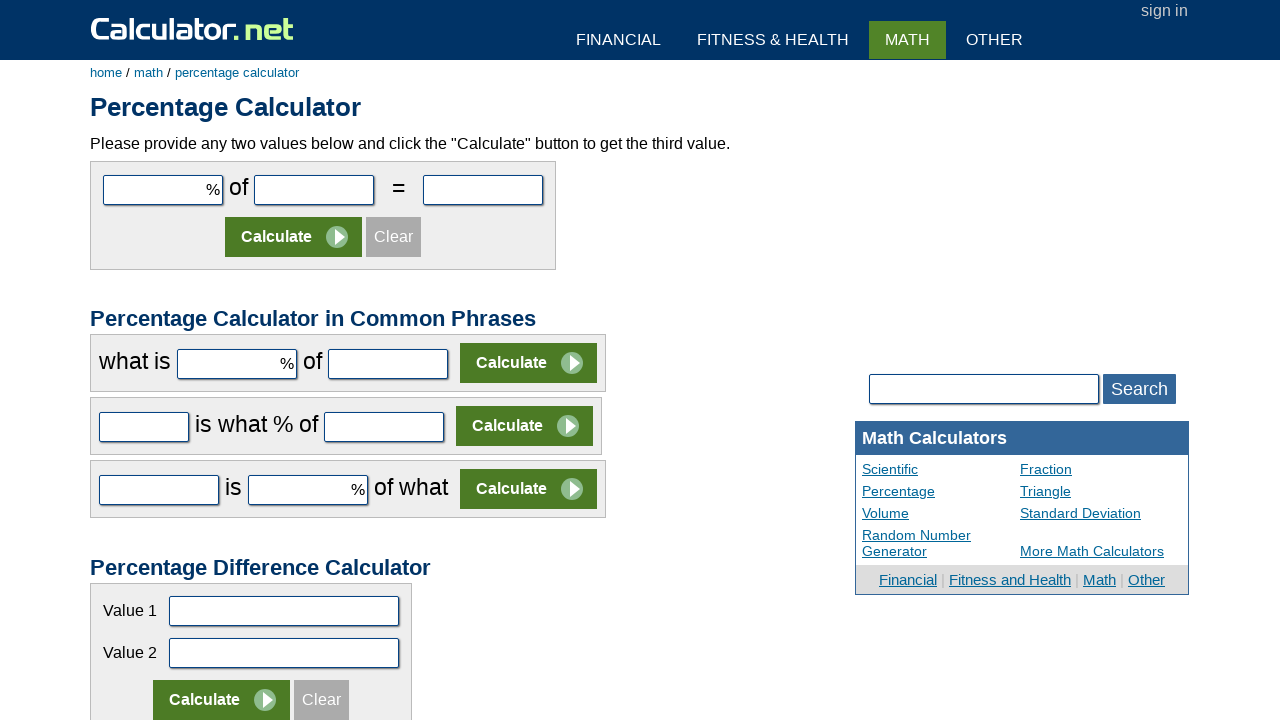

Retrieved text content of Link#5: 
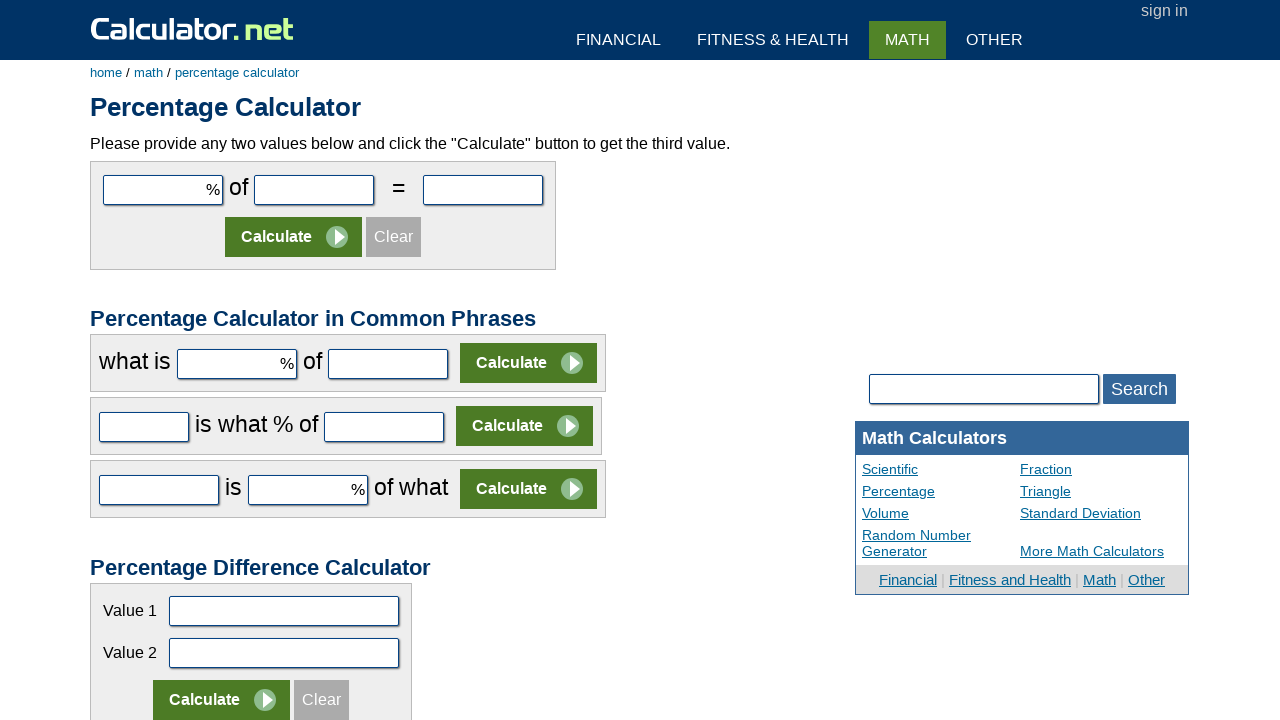

Retrieved text content of Link#6: 
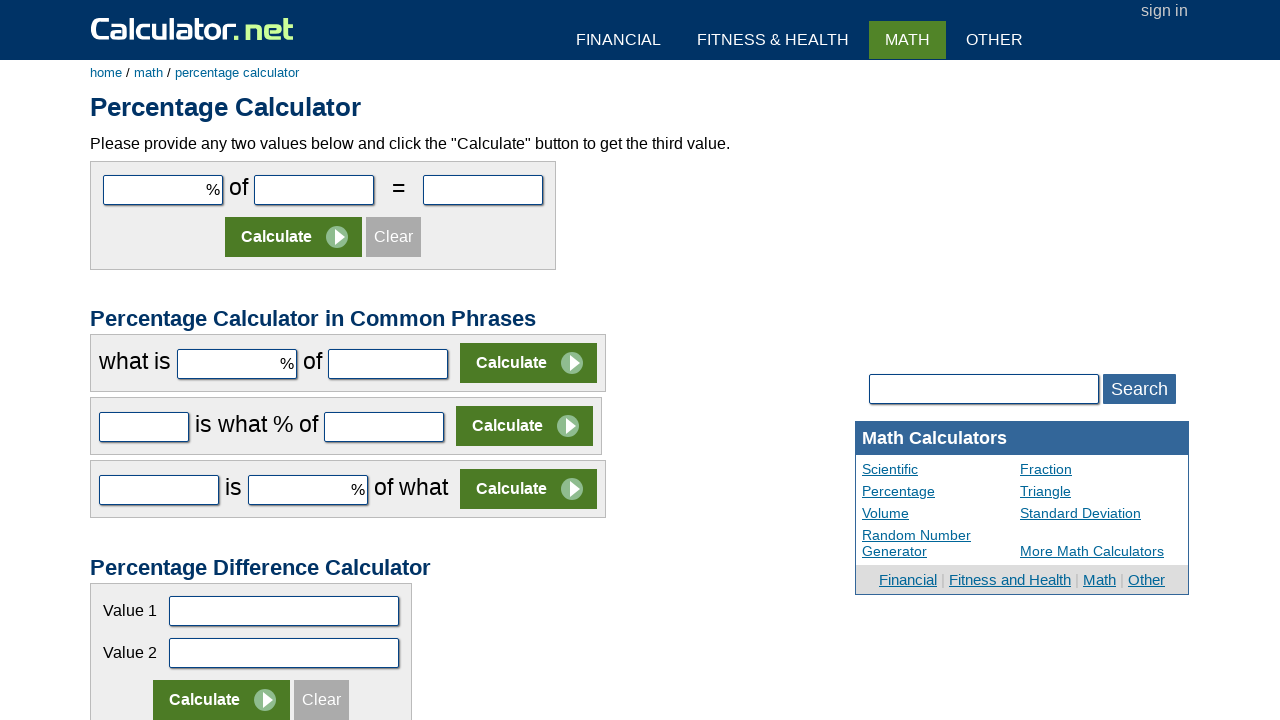

Retrieved text content of Link#7: 
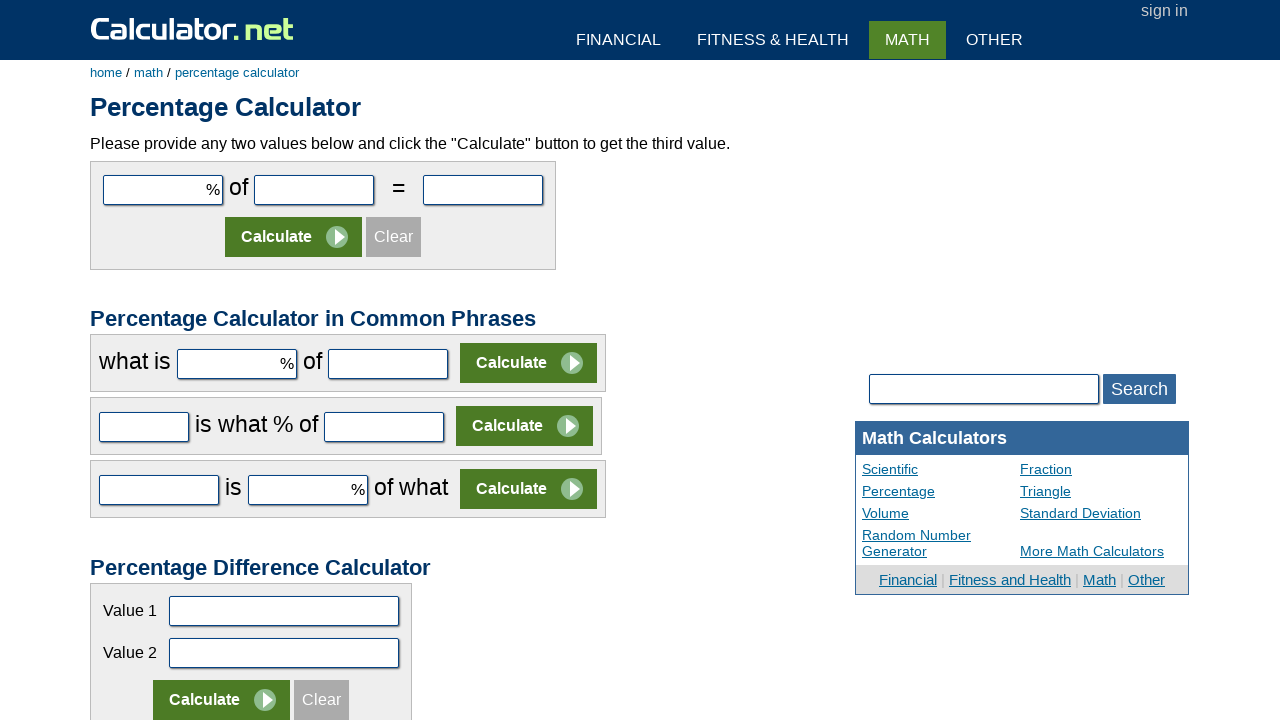

Retrieved text content of Link#8: Math Calculators
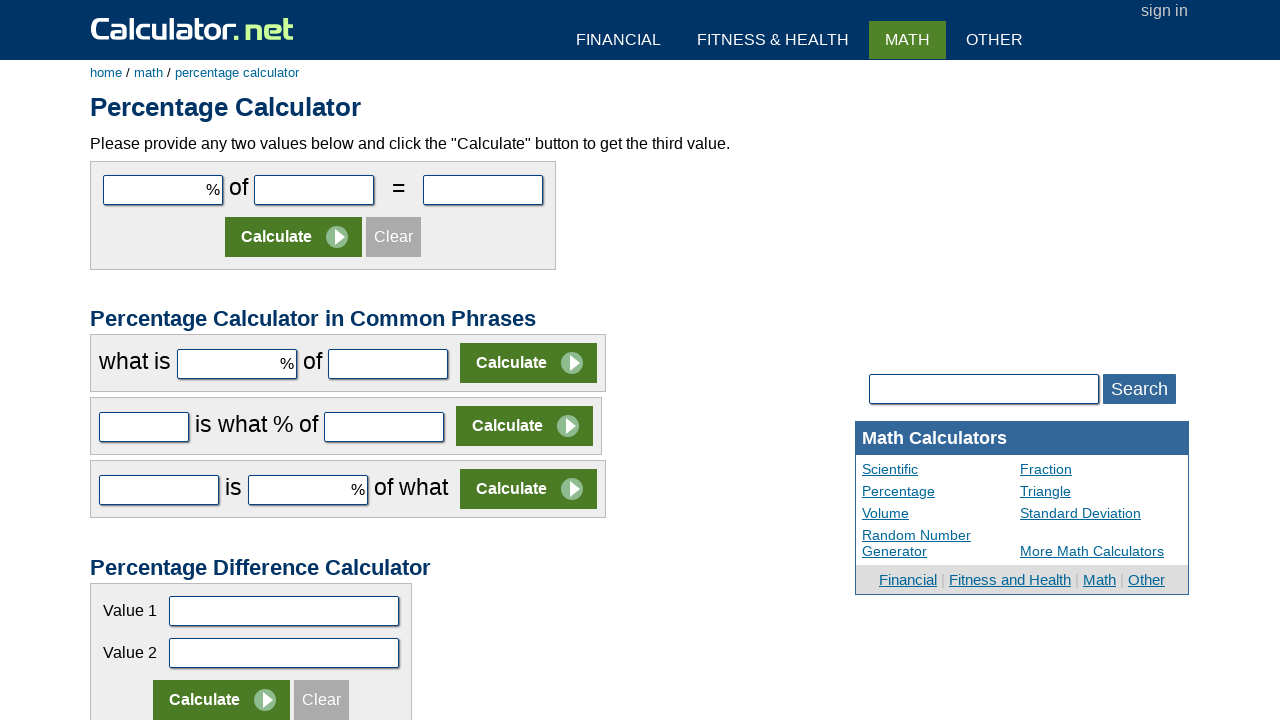

Retrieved text content of Link#9: Scientific
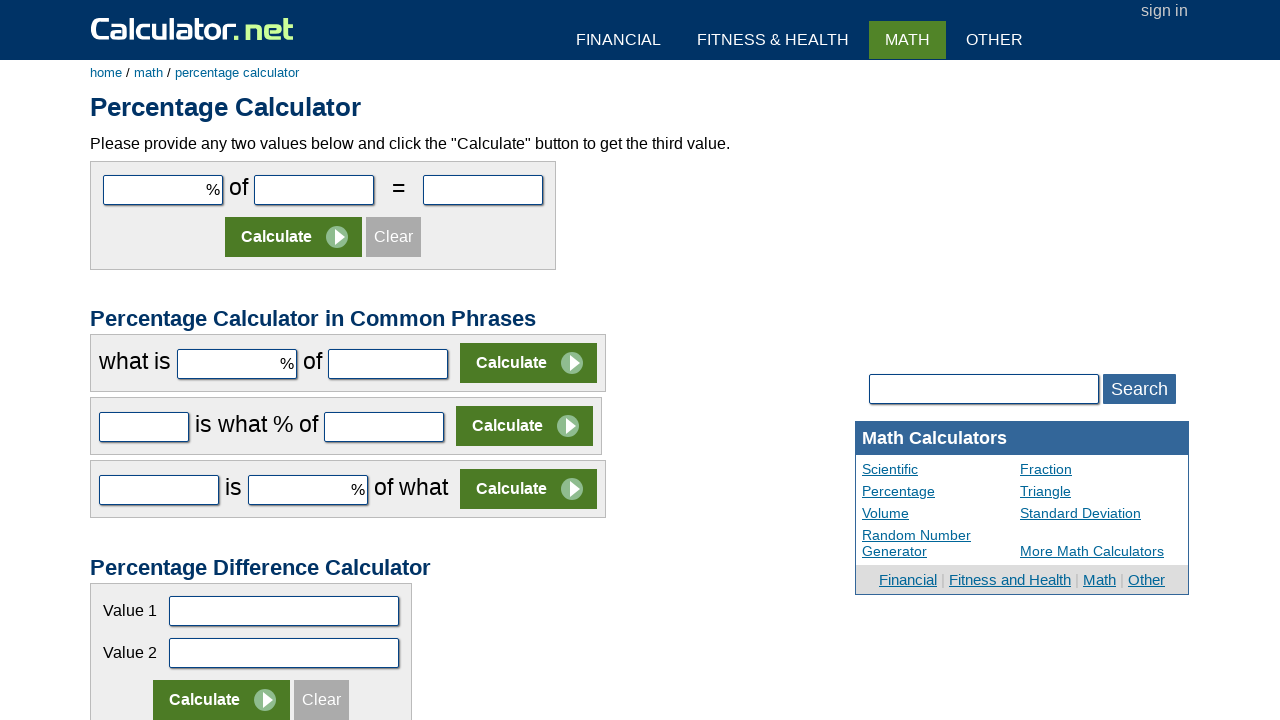

Retrieved text content of Link#10: Fraction
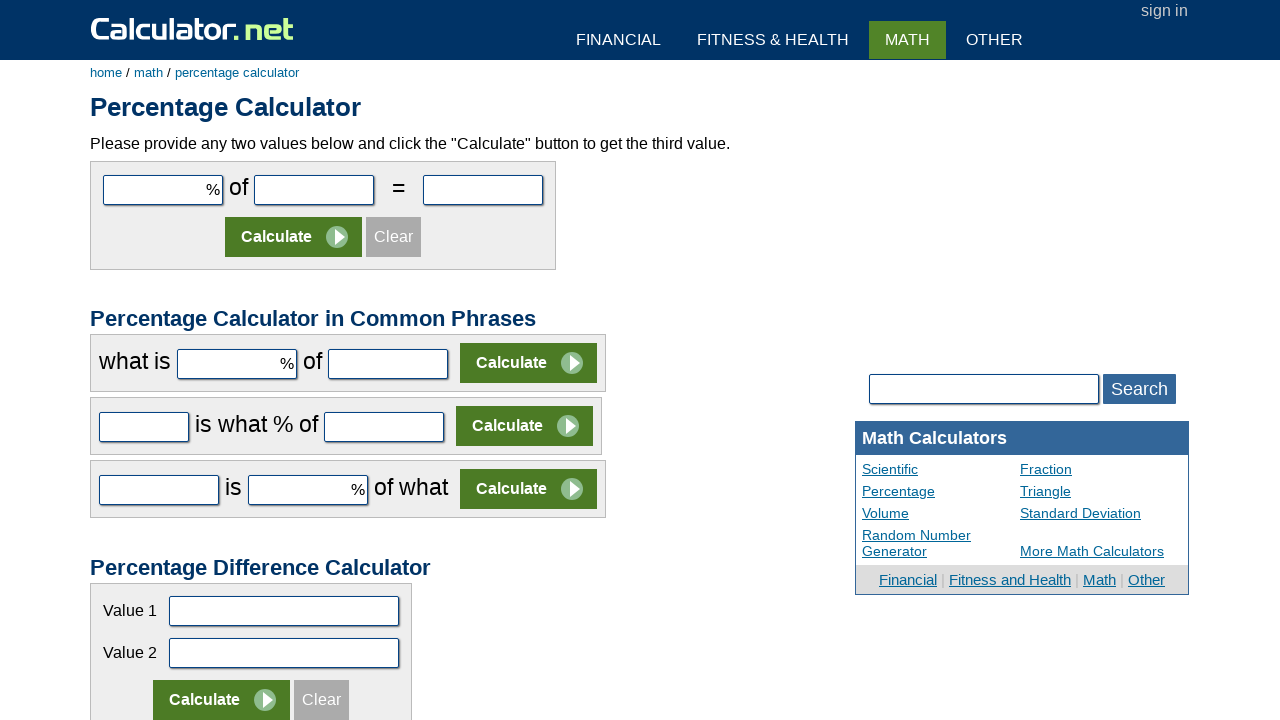

Retrieved text content of Link#11: Percentage
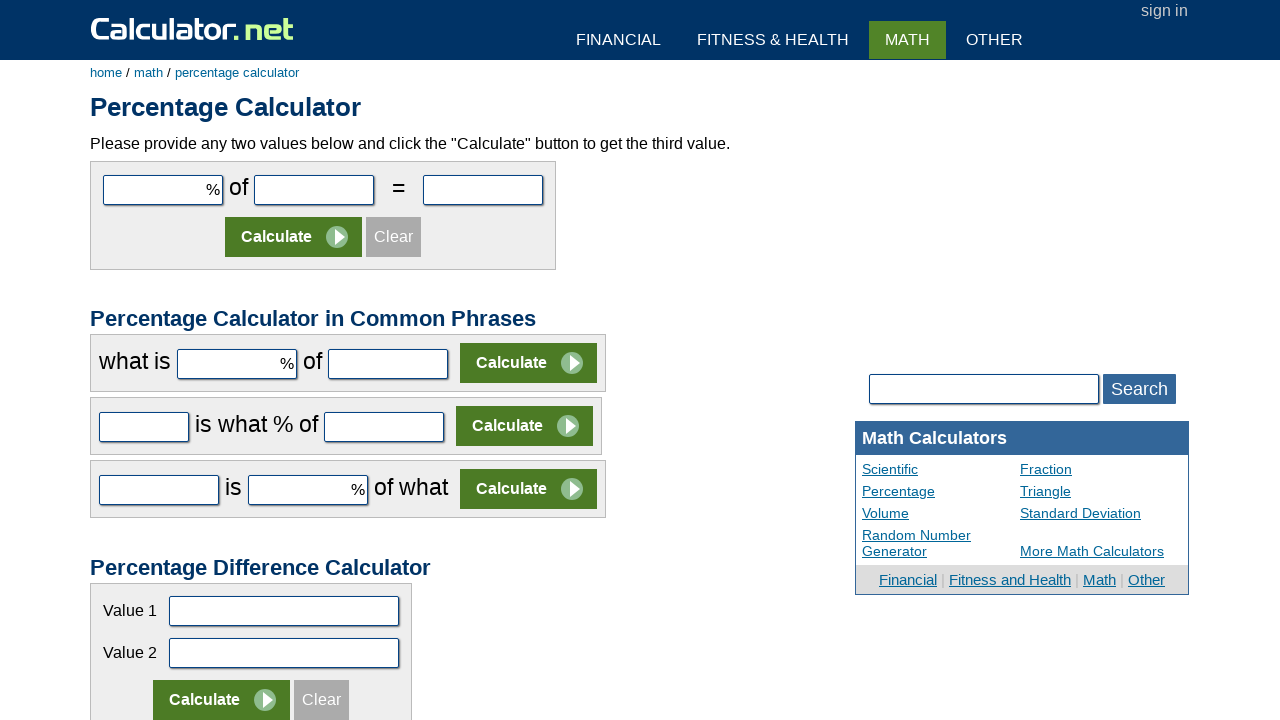

Retrieved text content of Link#12: Triangle
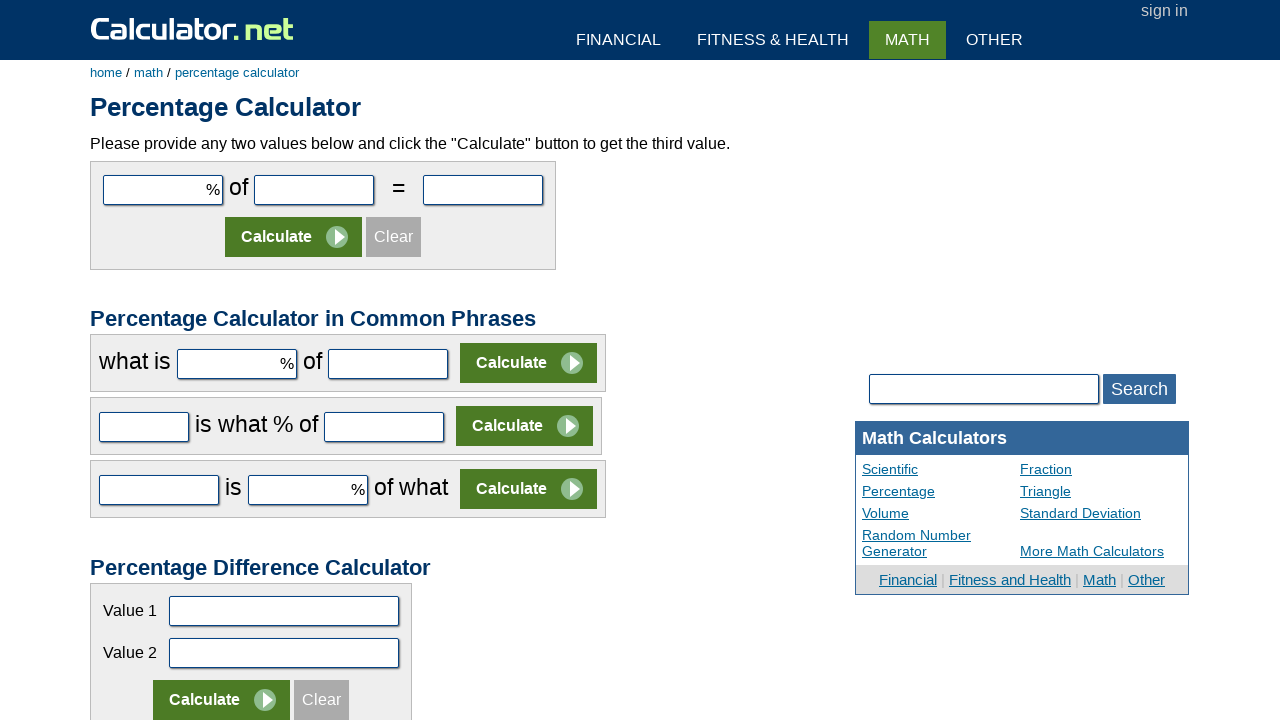

Retrieved text content of Link#13: Volume
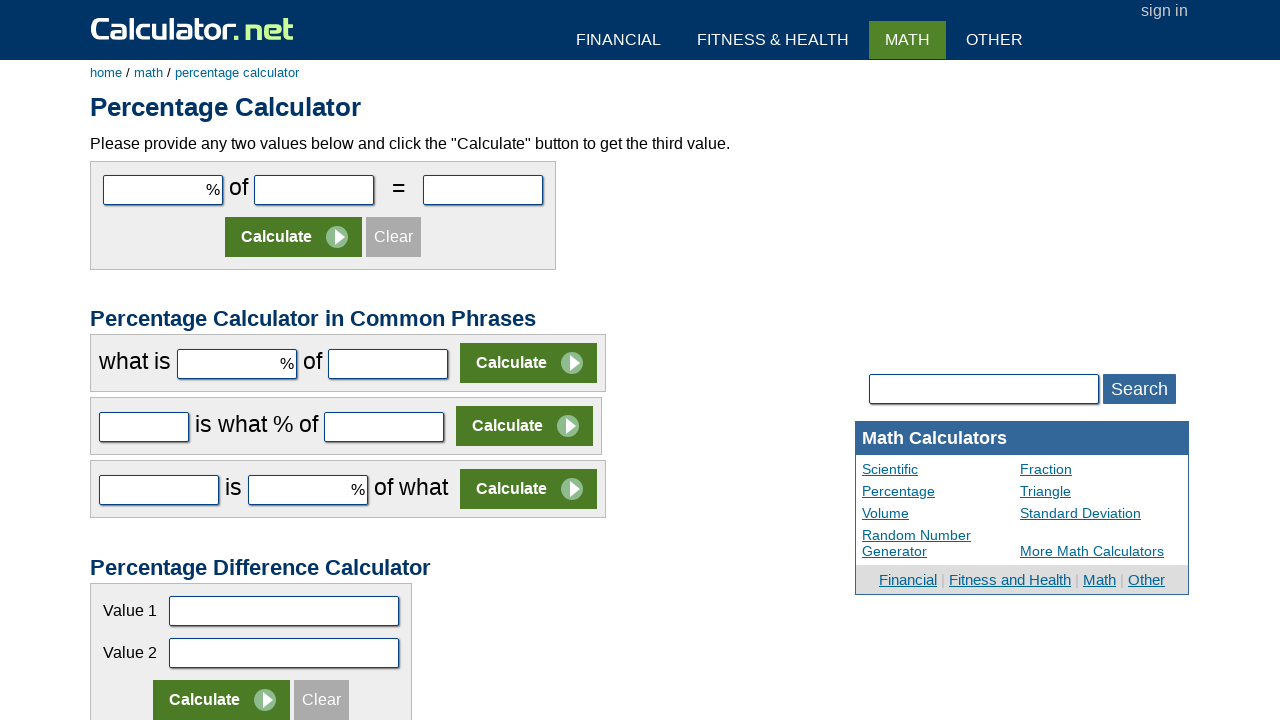

Retrieved text content of Link#14: Standard Deviation
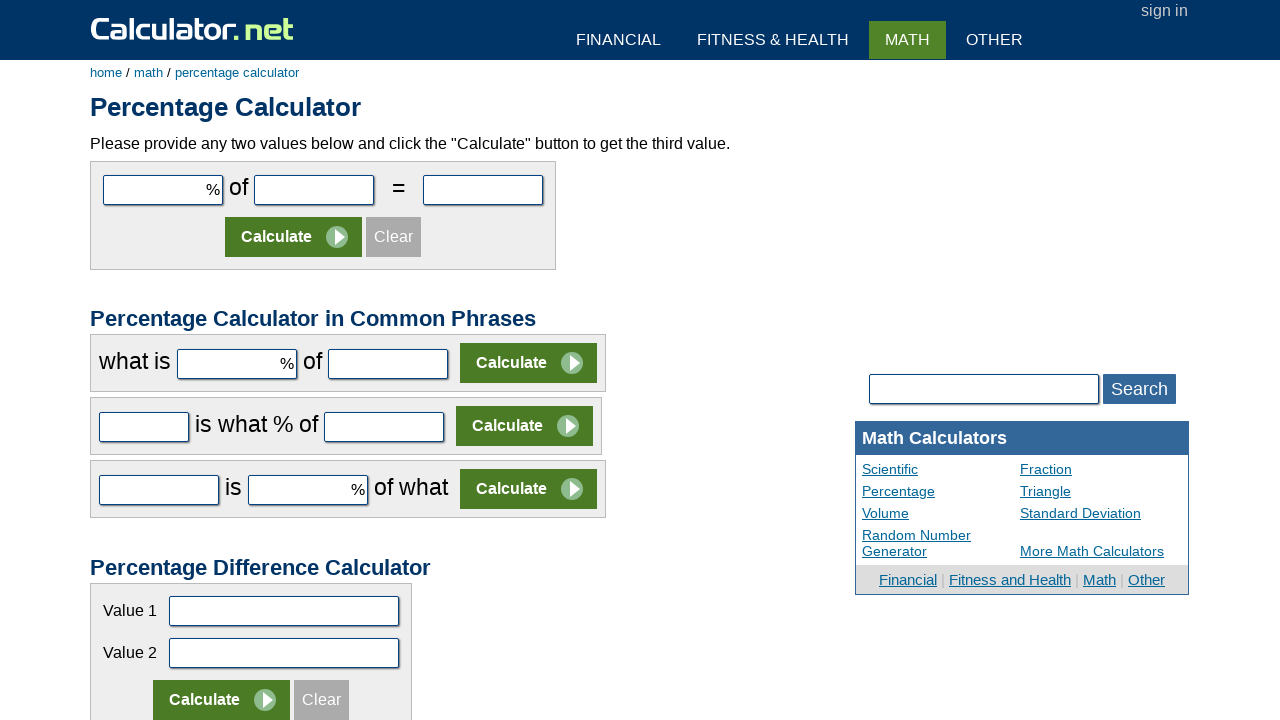

Retrieved text content of Link#15: Random Number Generator
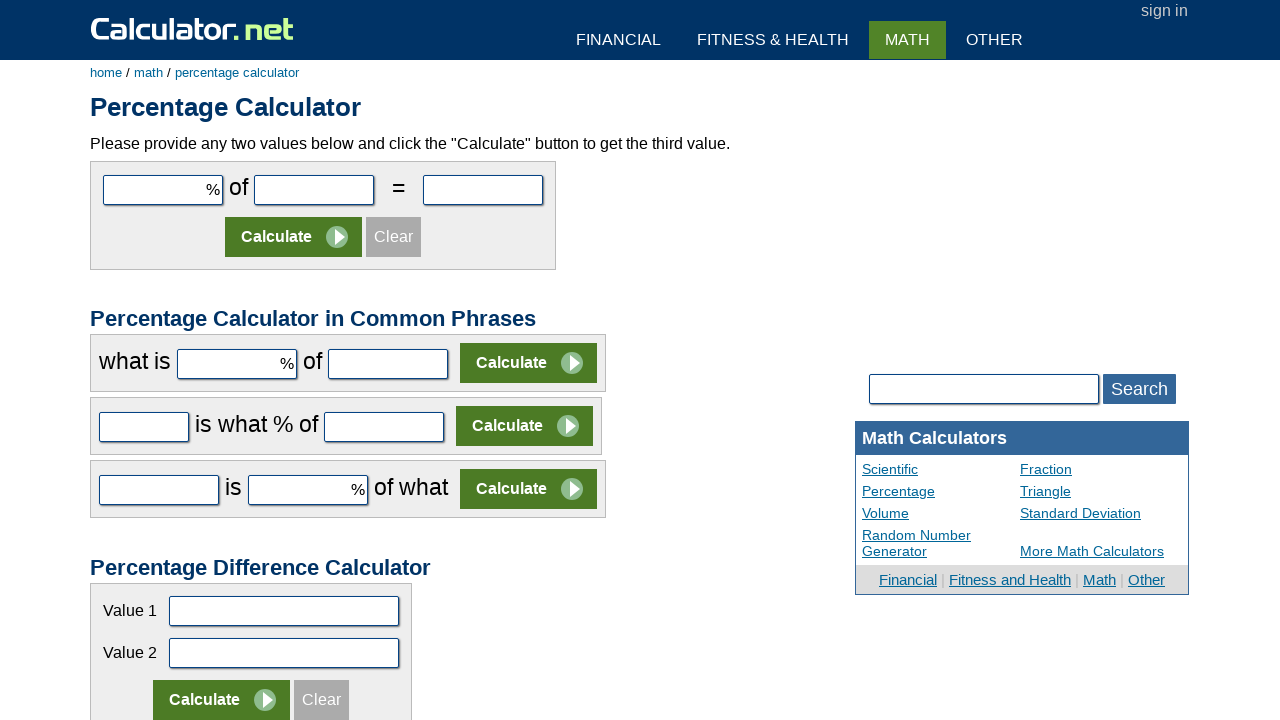

Retrieved text content of Link#16: More Math Calculators
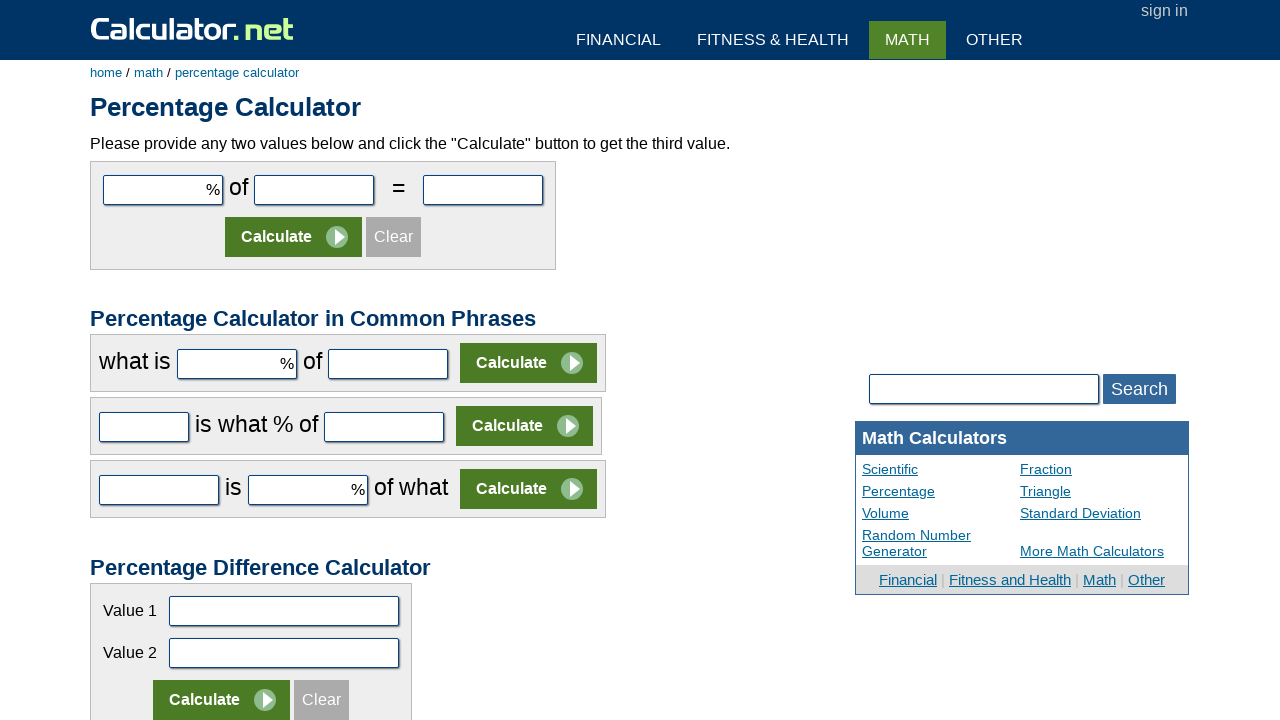

Retrieved text content of Link#17: Financial
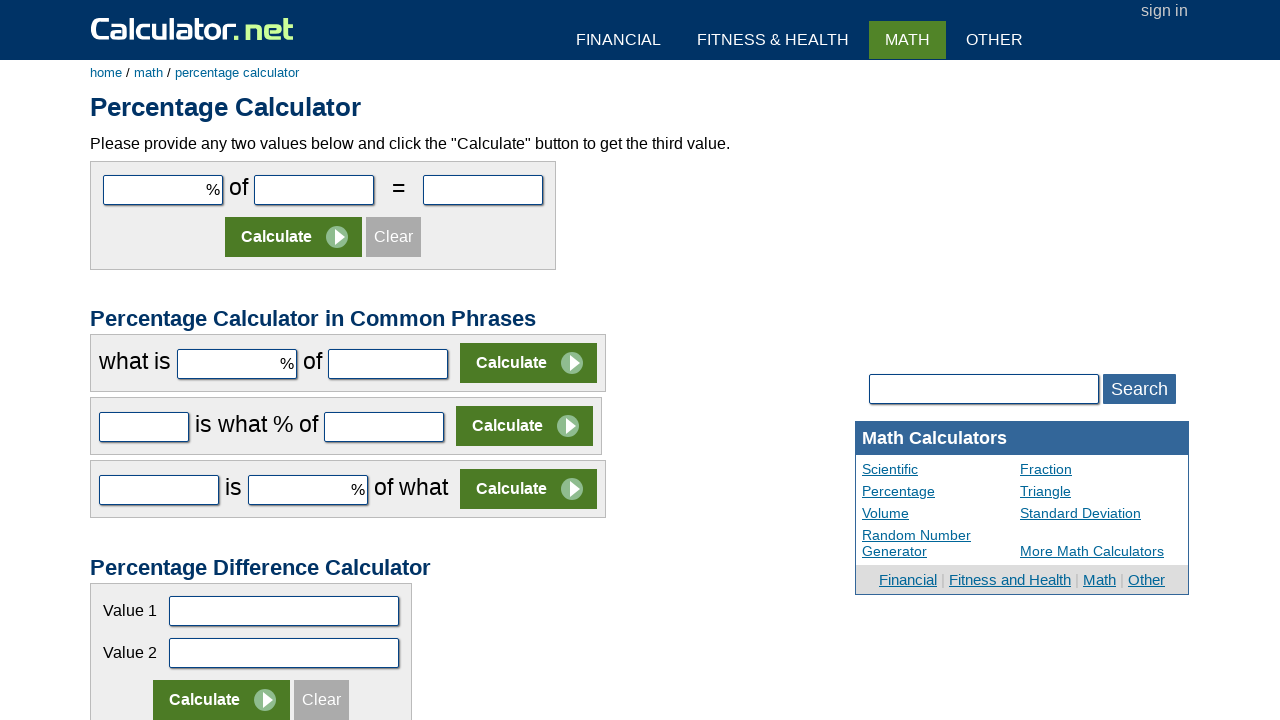

Retrieved text content of Link#18: Fitness and Health
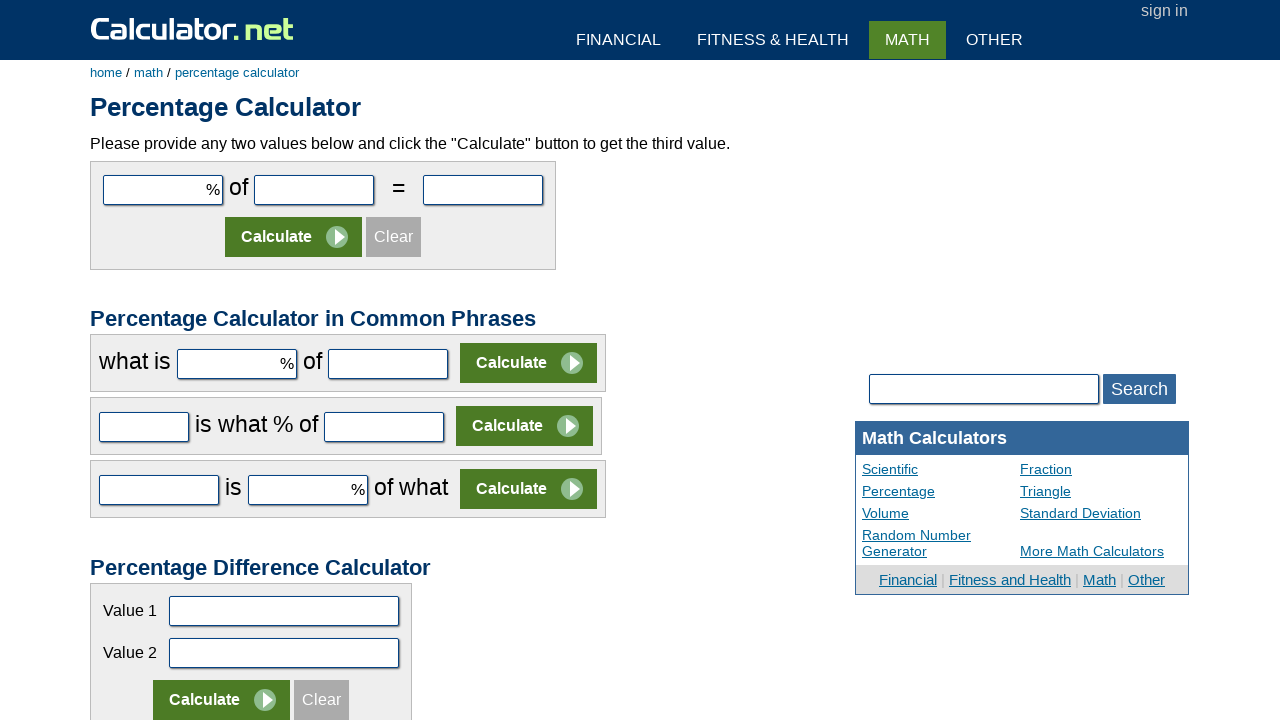

Retrieved text content of Link#19: Math
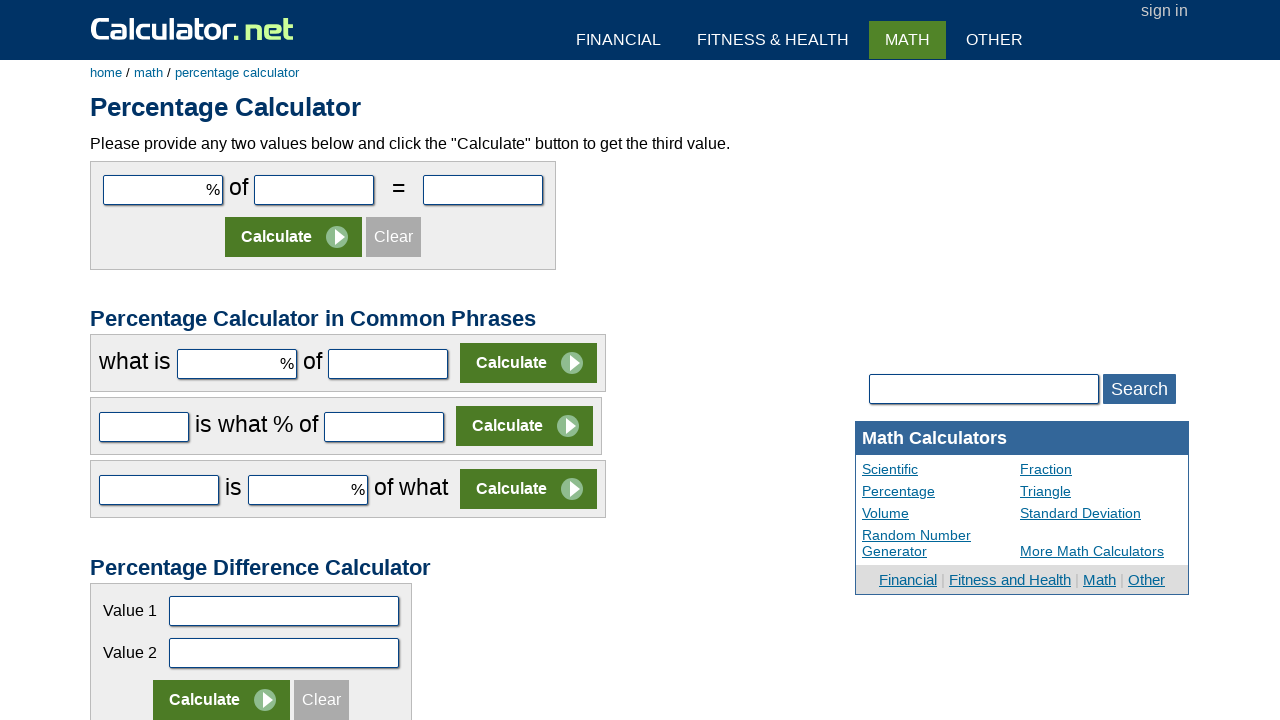

Retrieved text content of Link#20: Other
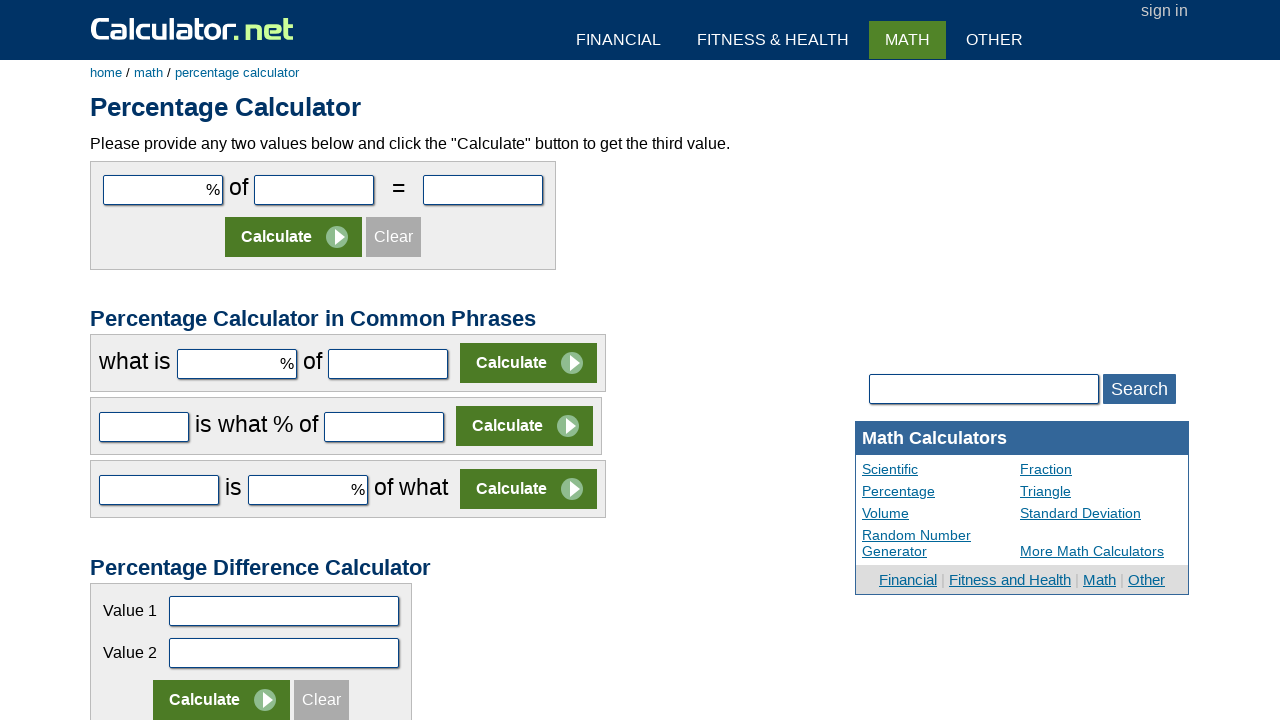

Retrieved text content of Link#21: about us
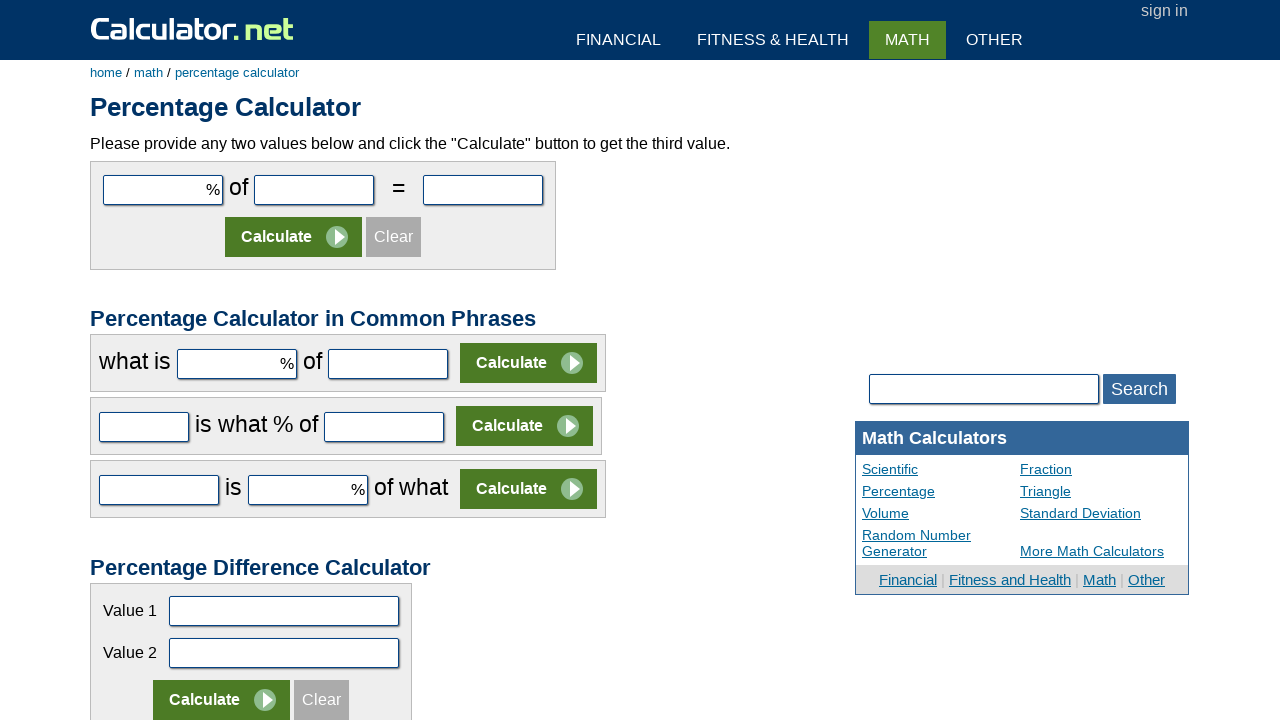

Retrieved text content of Link#22: sitemap
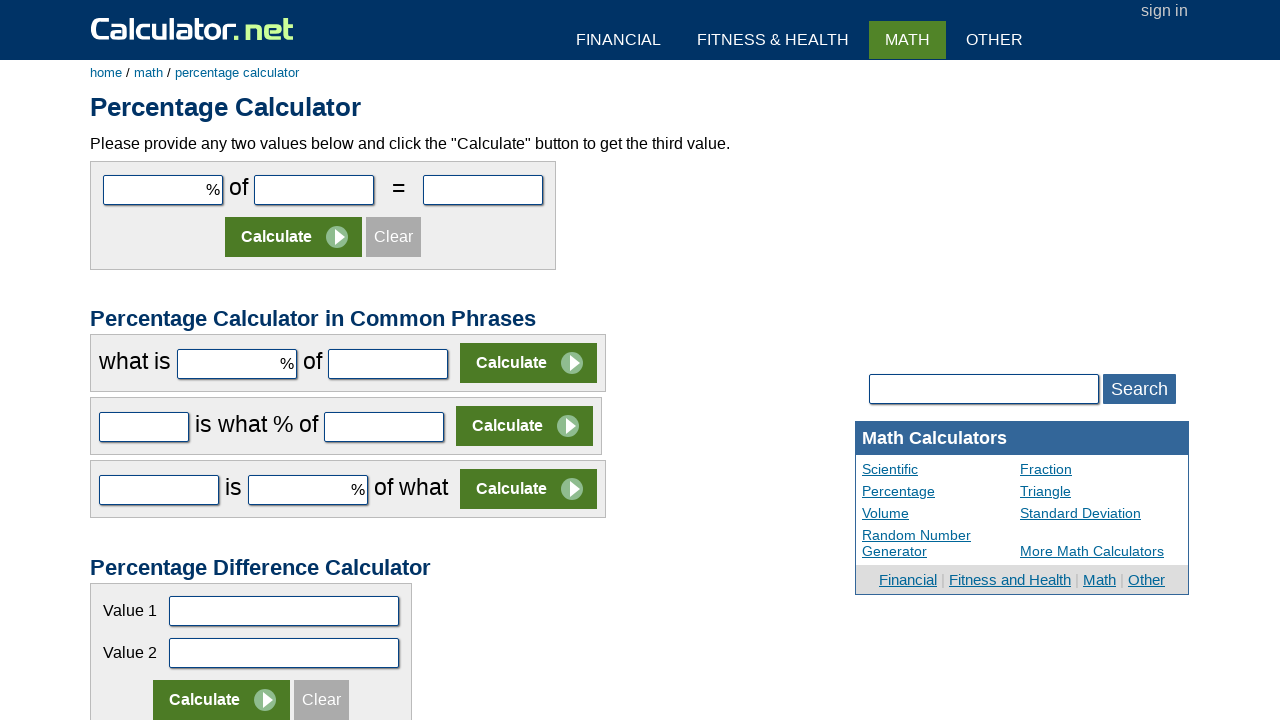

Retrieved text content of Link#23: terms of use
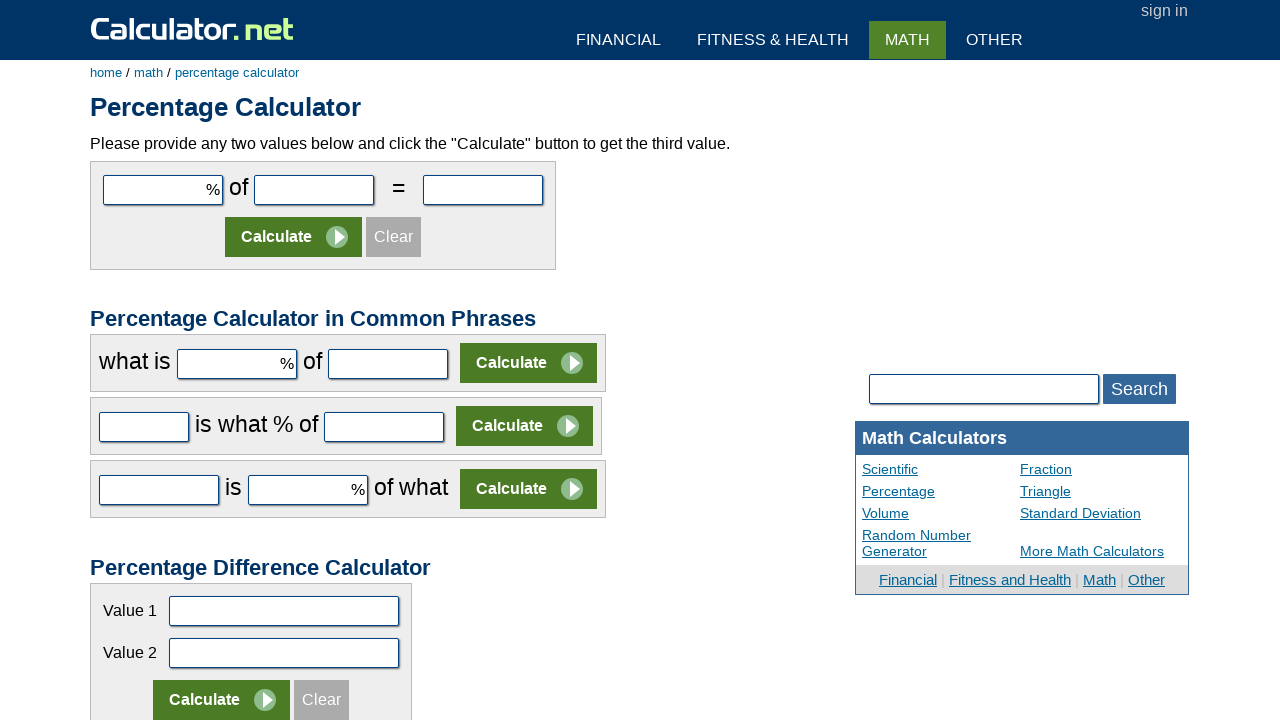

Retrieved text content of Link#24: privacy policy
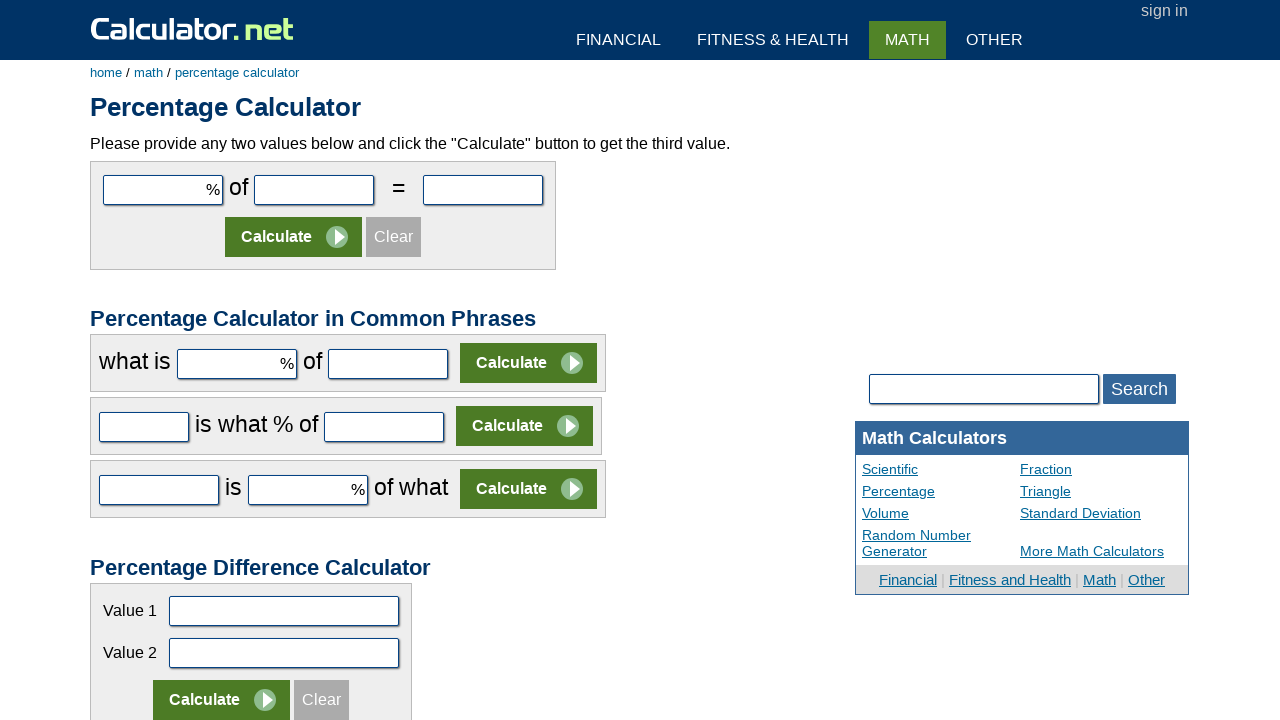

Retrieved text content of Link#25: calculator.net
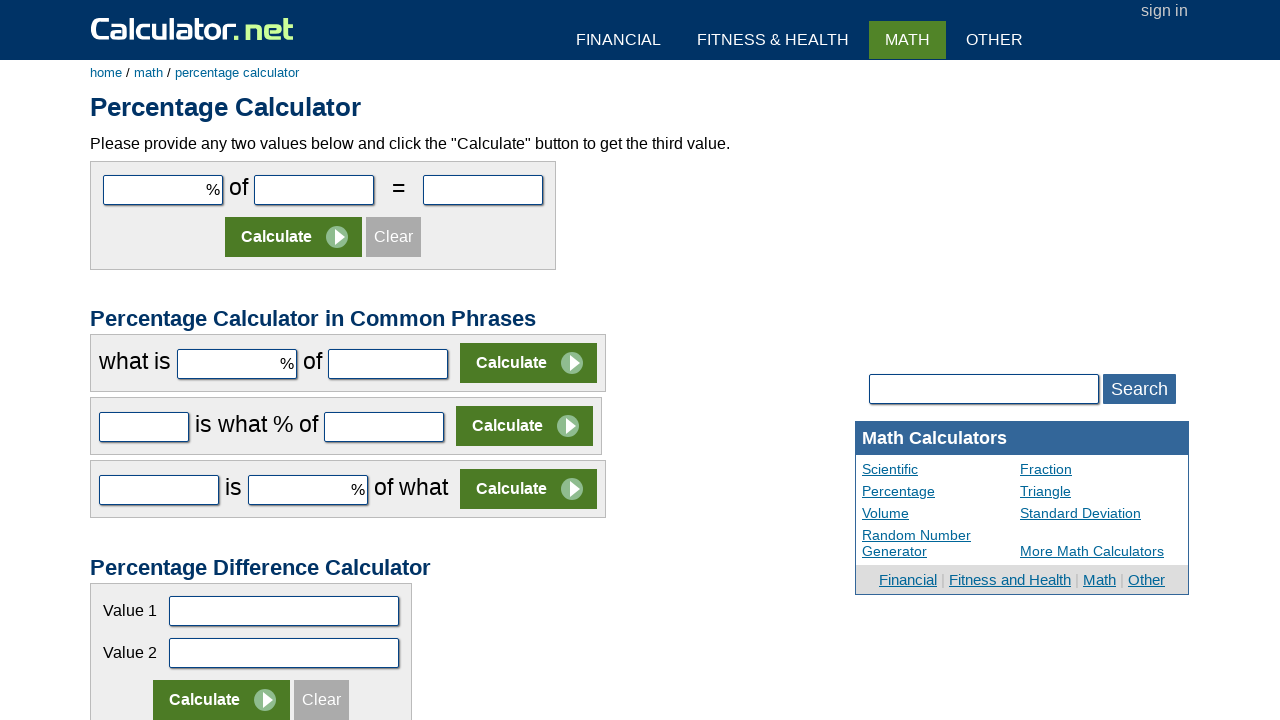

Retrieved text content of Link#26: Financial
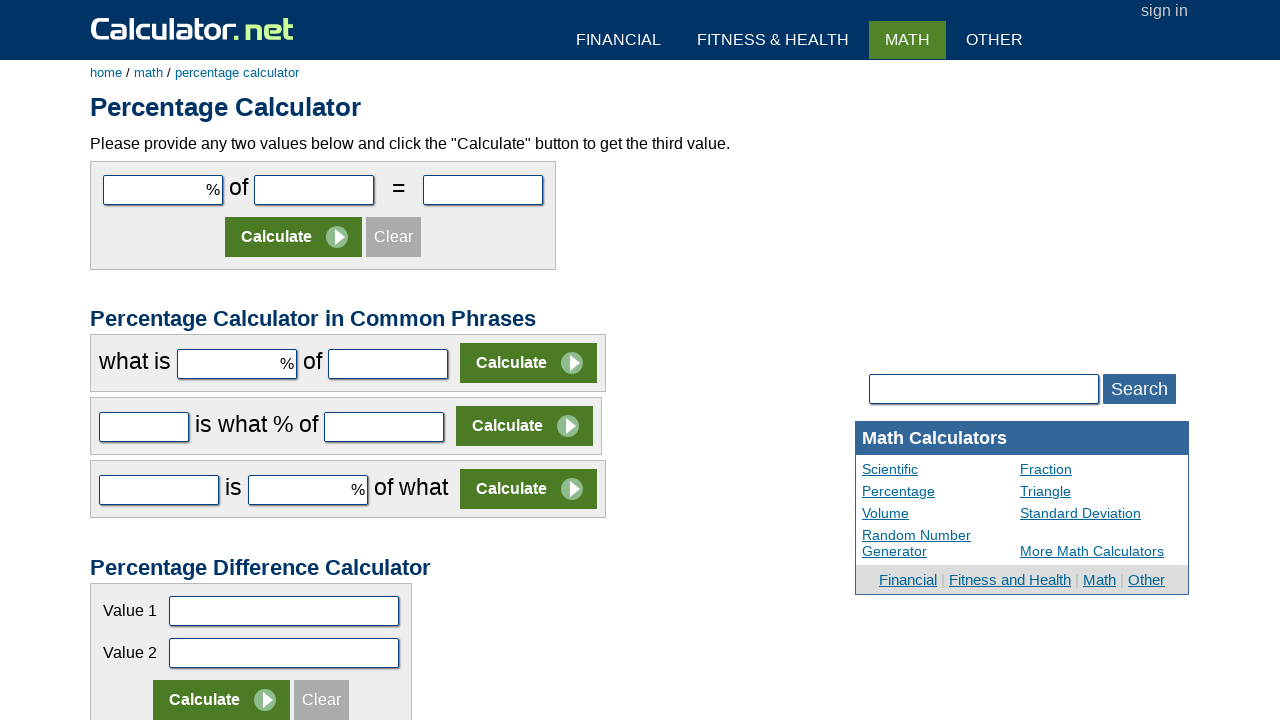

Retrieved text content of Link#27: Fitness & Health
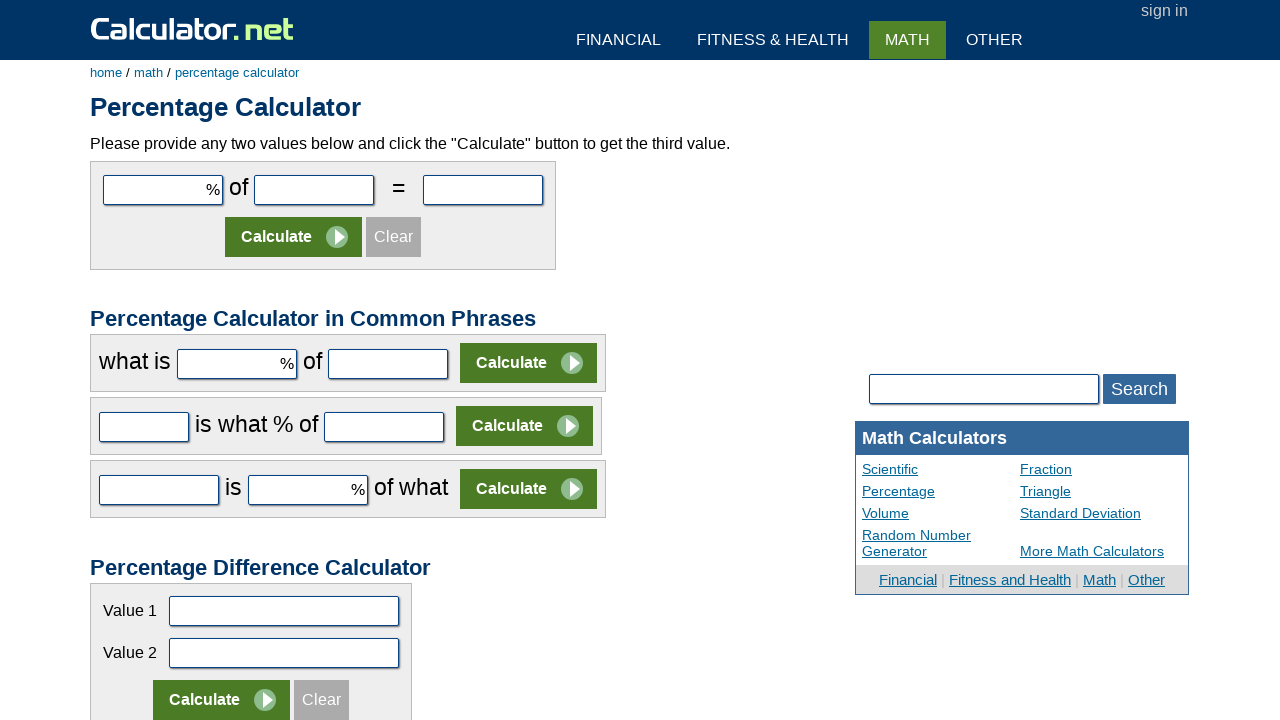

Retrieved text content of Link#28: Math
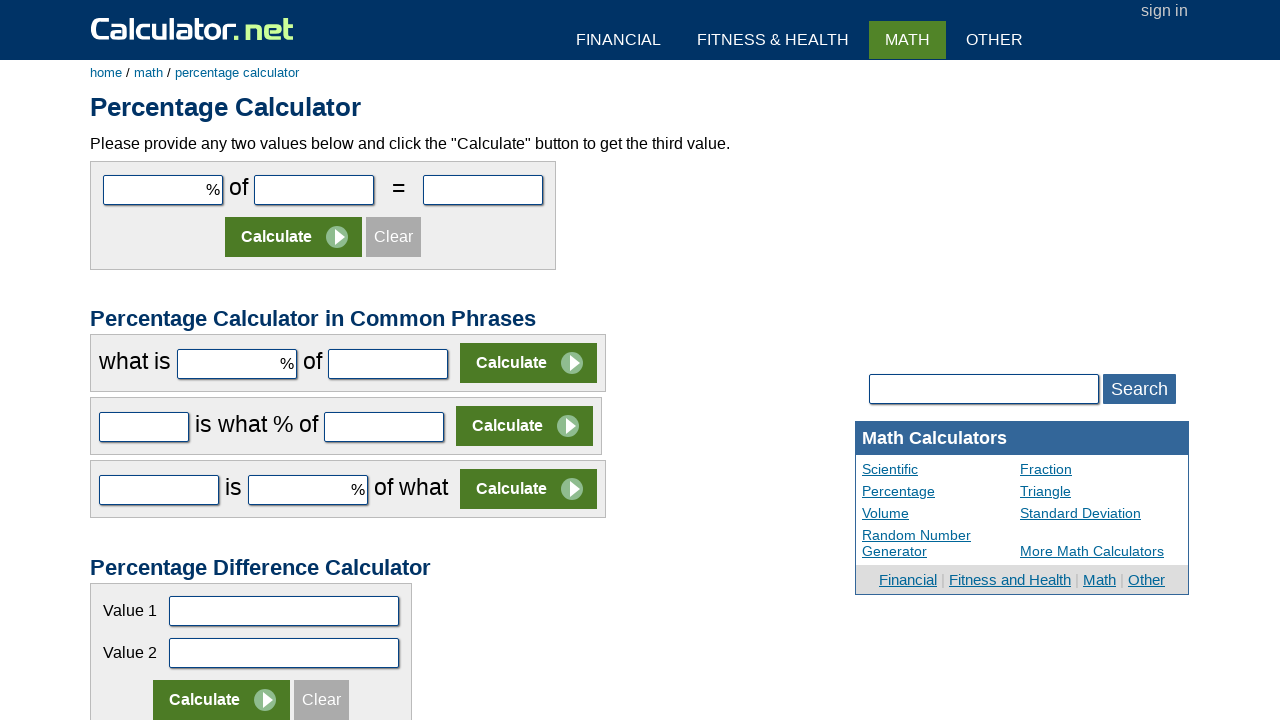

Retrieved text content of Link#29: Other
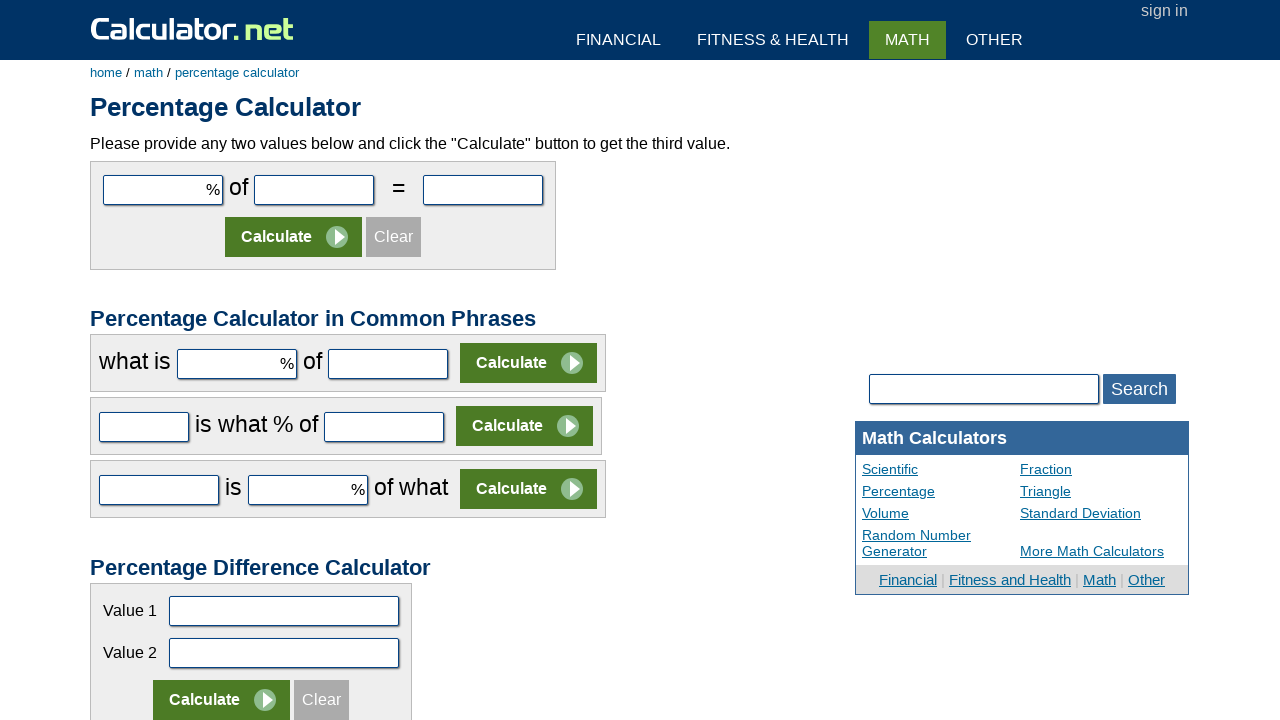

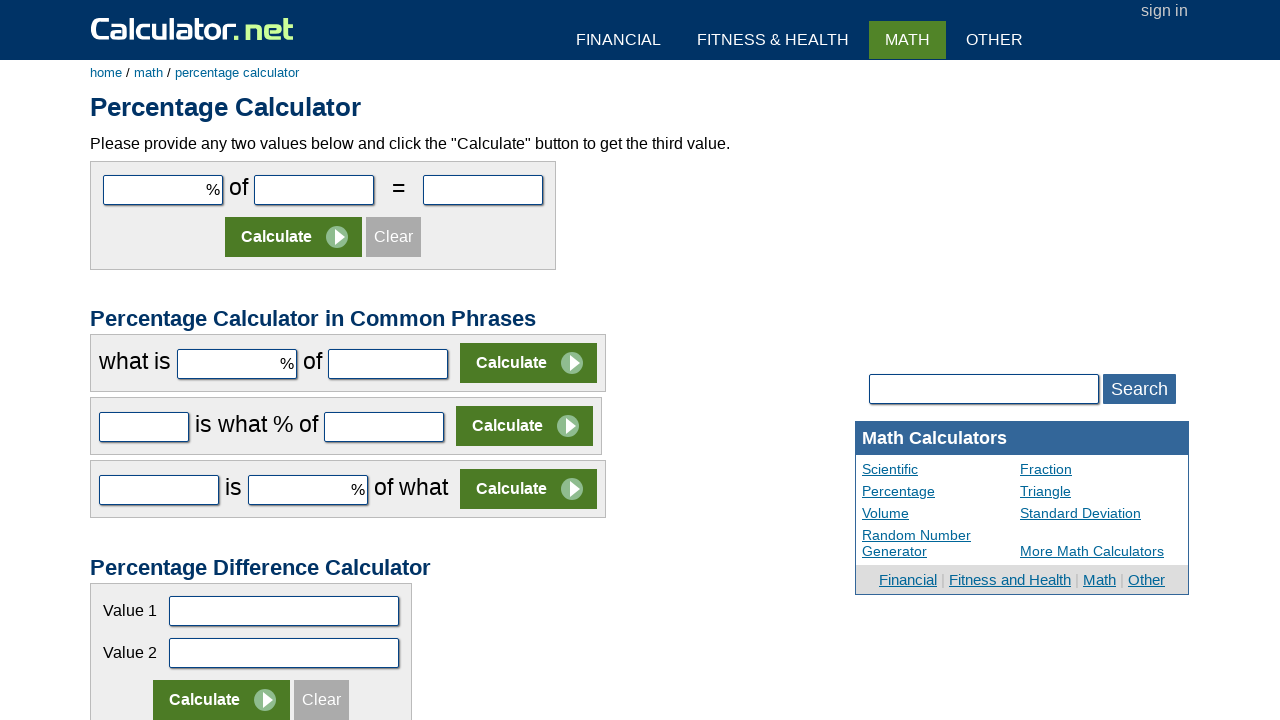